Tests form submission with valid inputs (name and number), verifying that a success alert is displayed after submission.

Starting URL: https://sauce-form.vercel.app/

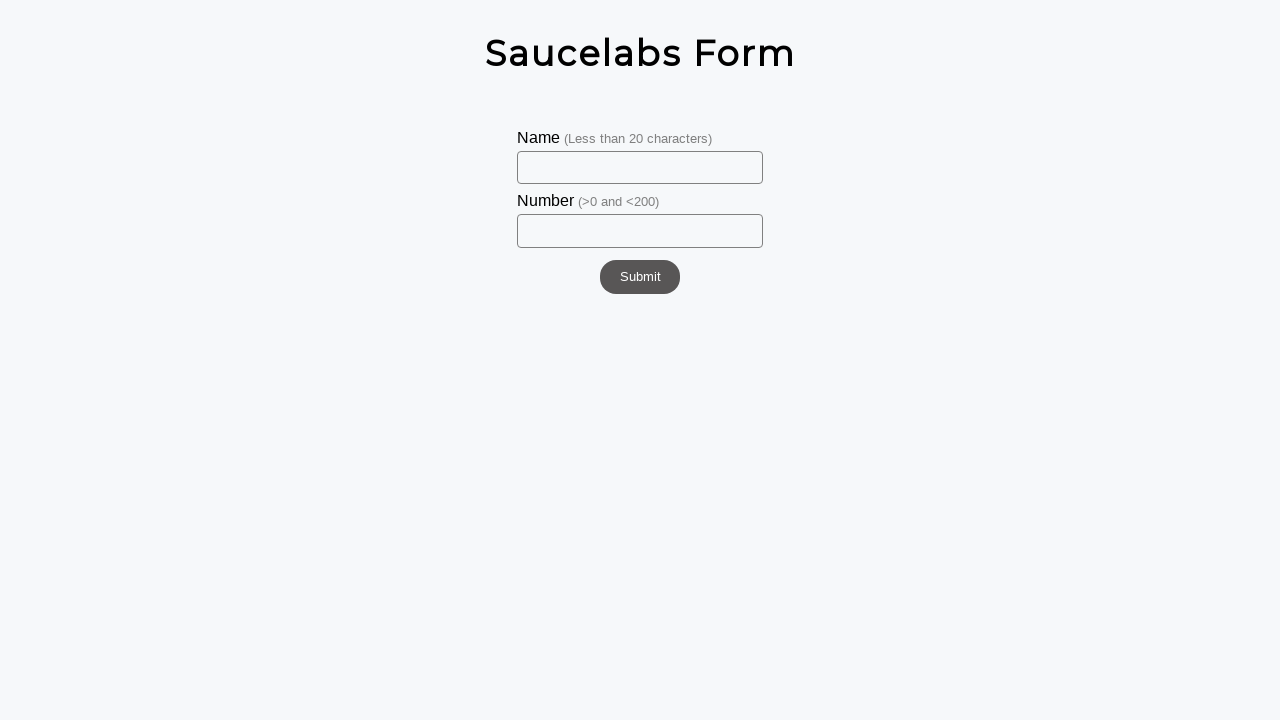

Navigated to form page at https://sauce-form.vercel.app/
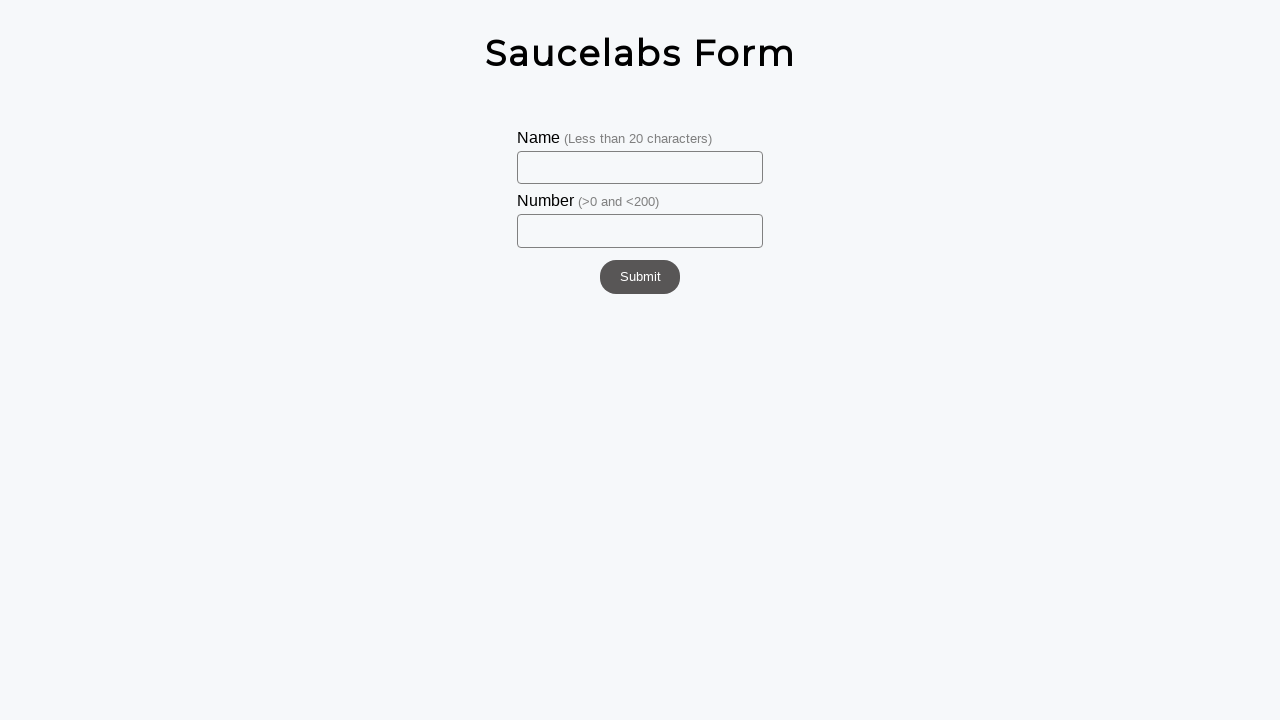

Filled name field with 'Johan' on #name
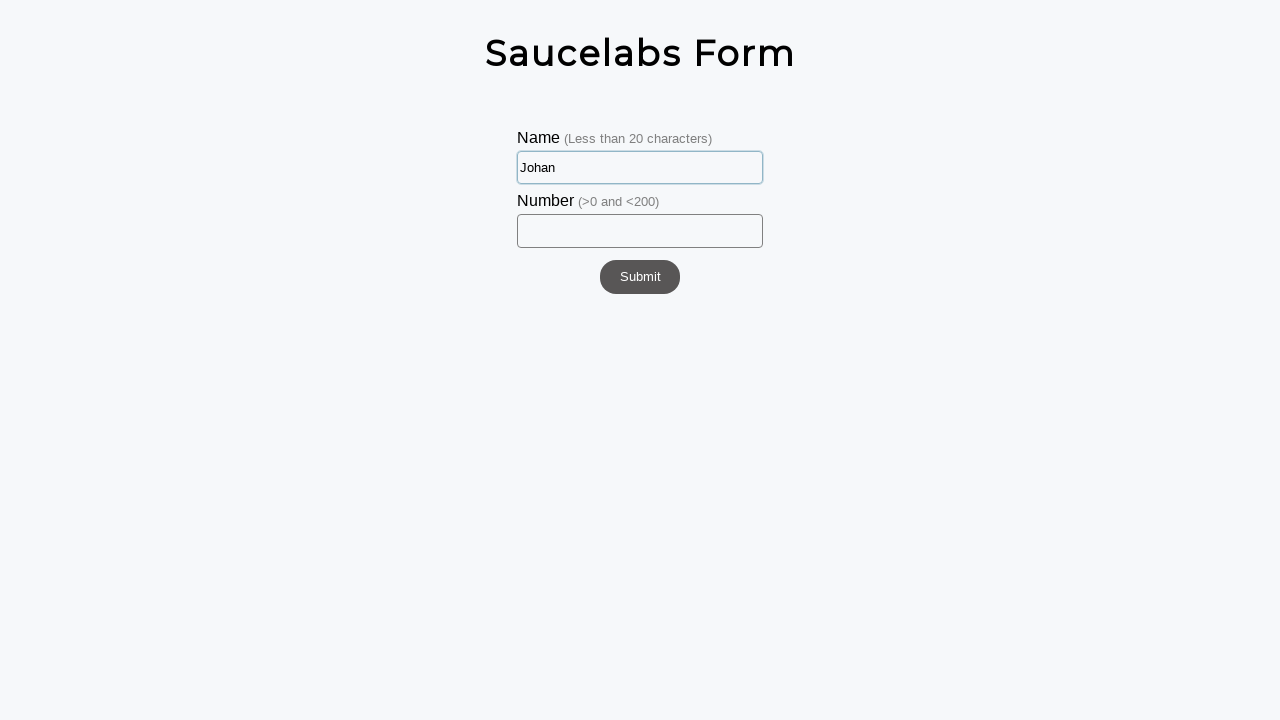

Filled number field with '20' on #number
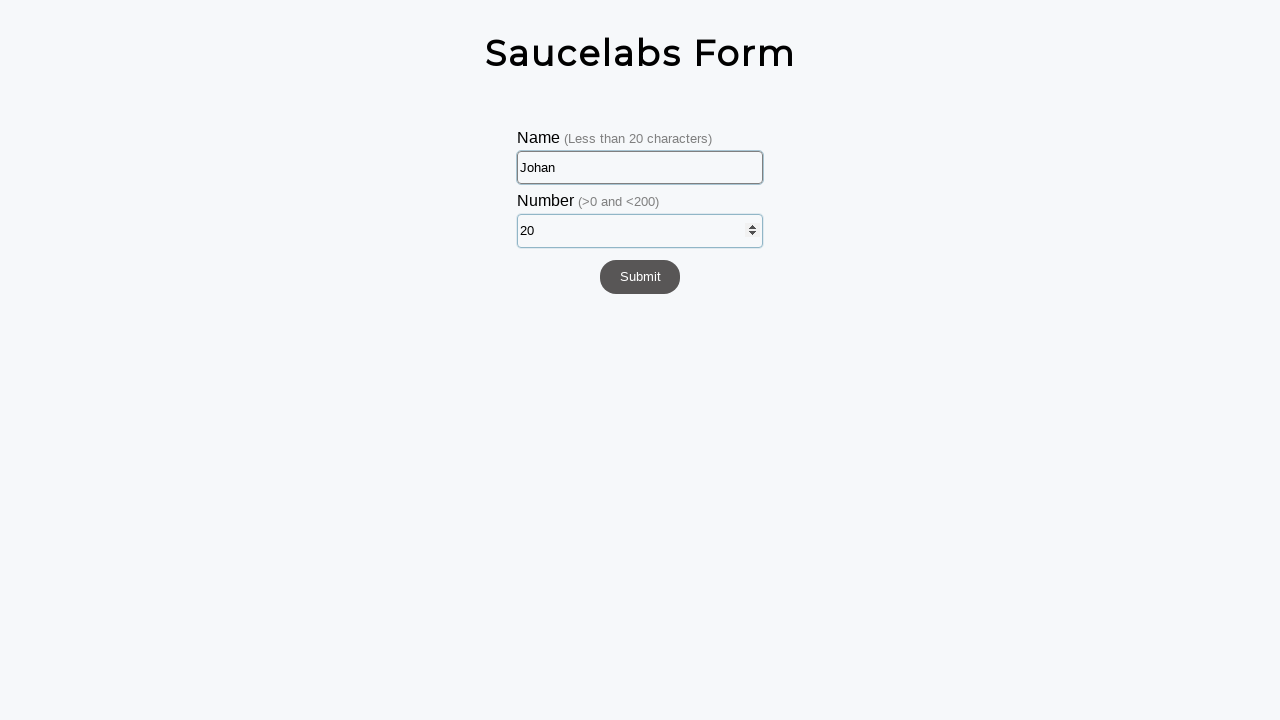

Clicked submit button at (640, 277) on #submit
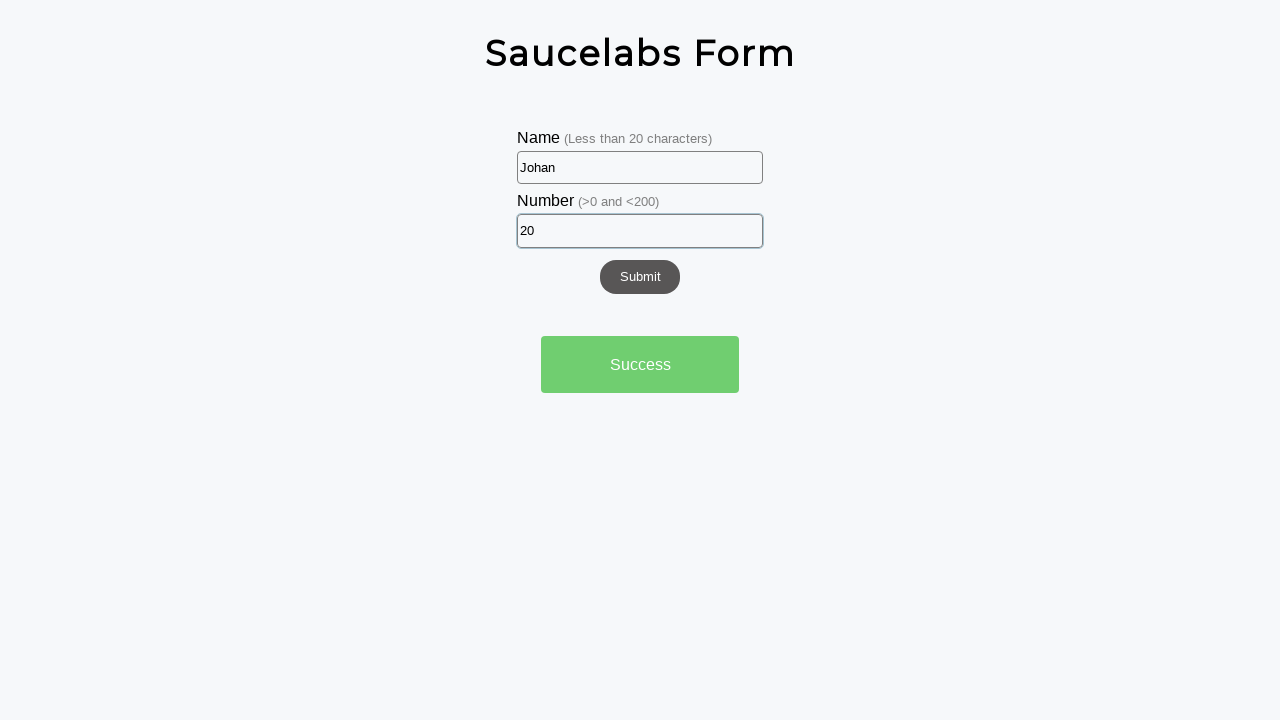

Success alert appeared on page
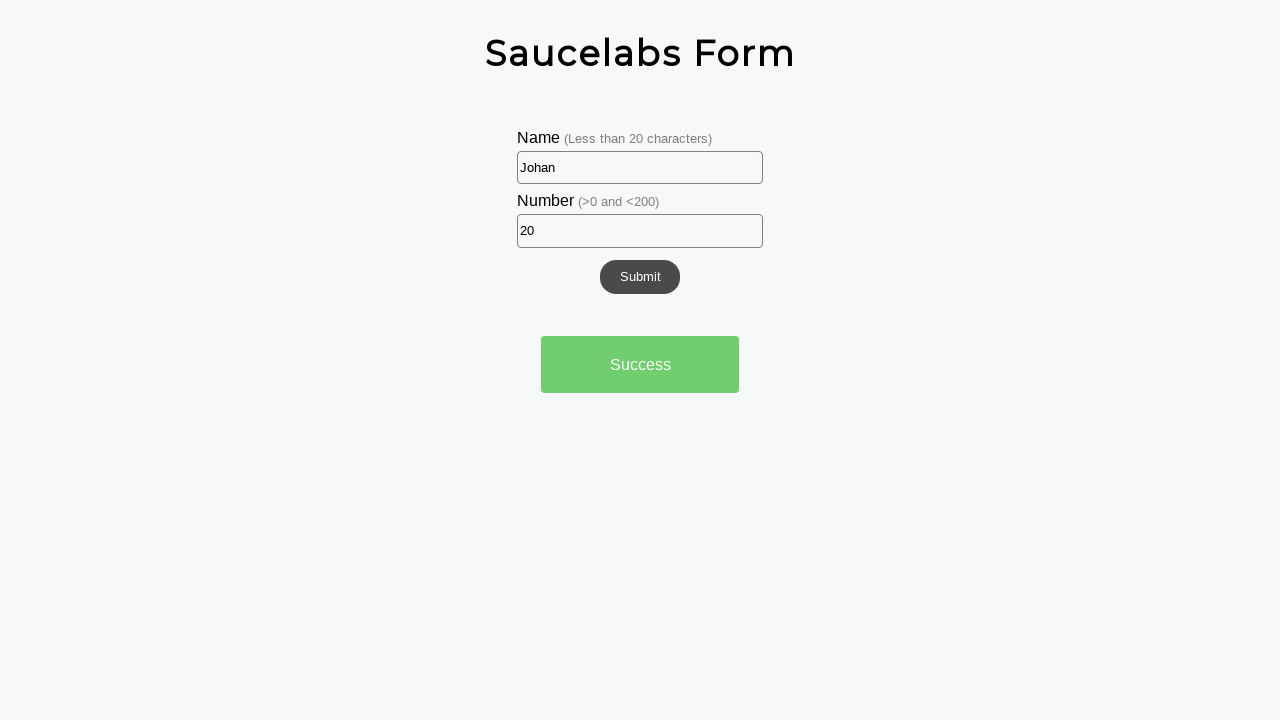

Retrieved alert text content
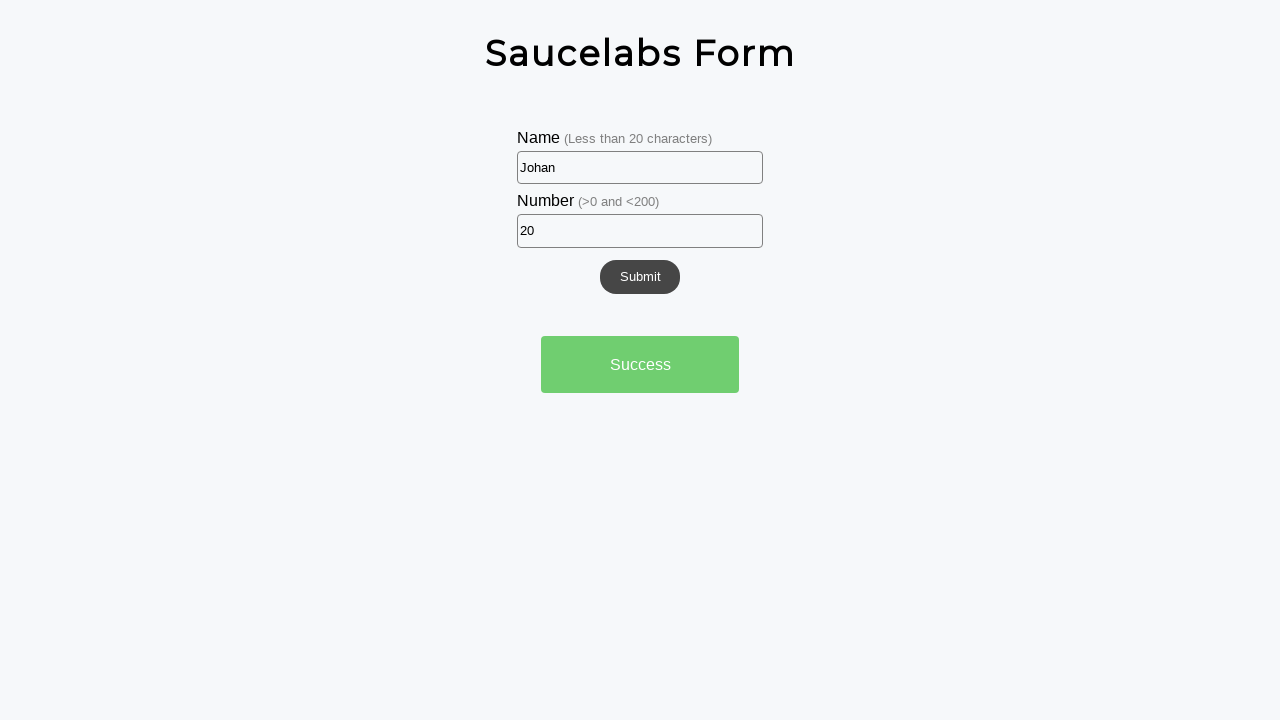

Verified alert text is 'Success'
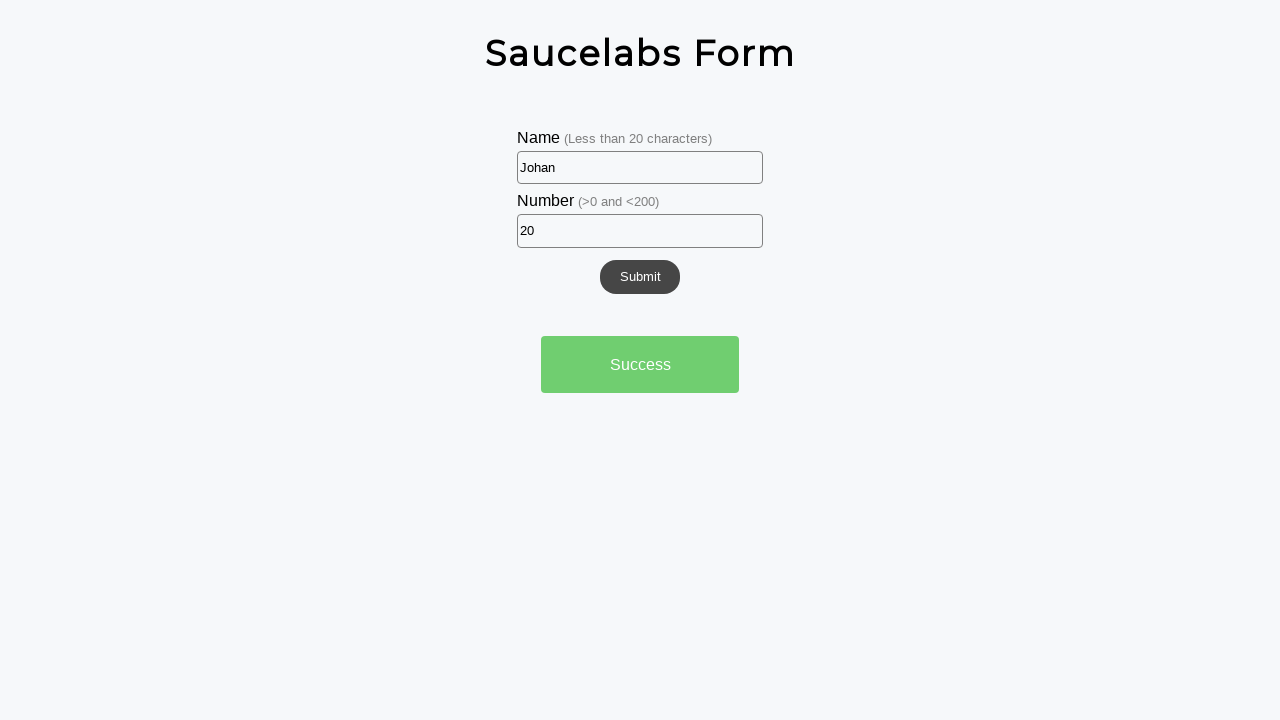

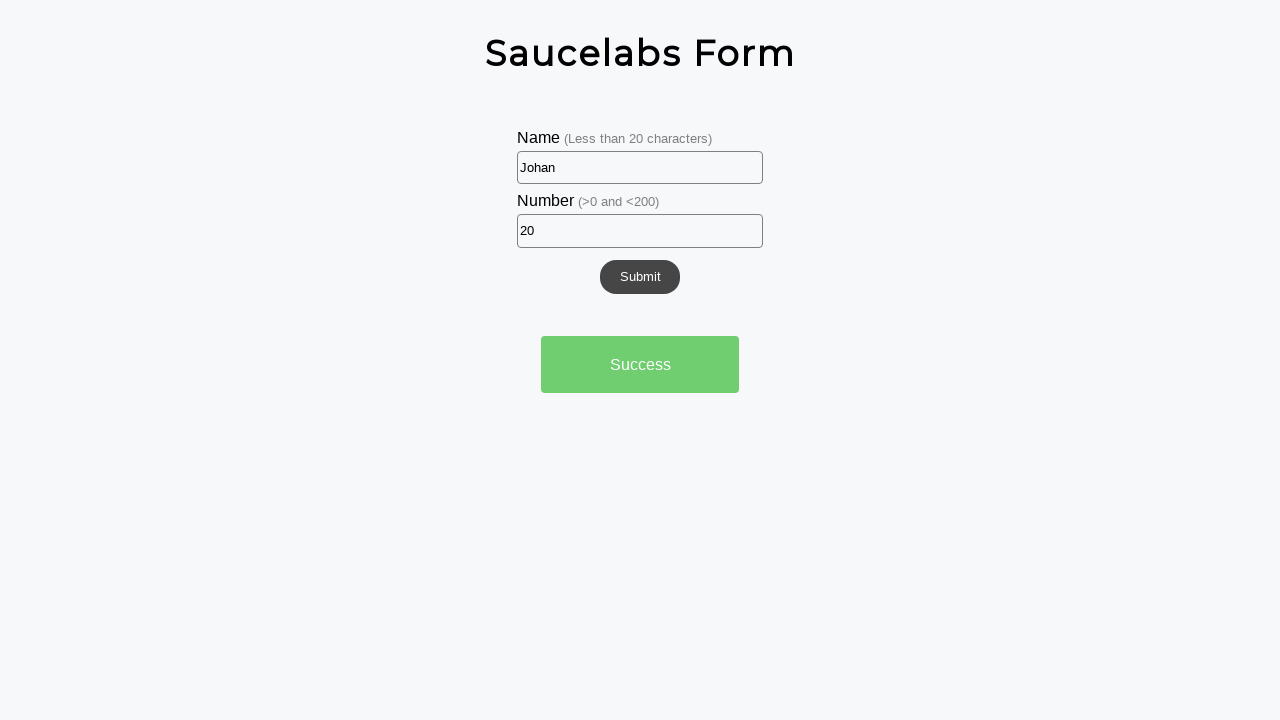